Navigates to 163.com (NetEase portal) and verifies the page loads successfully

Starting URL: https://www.163.com/

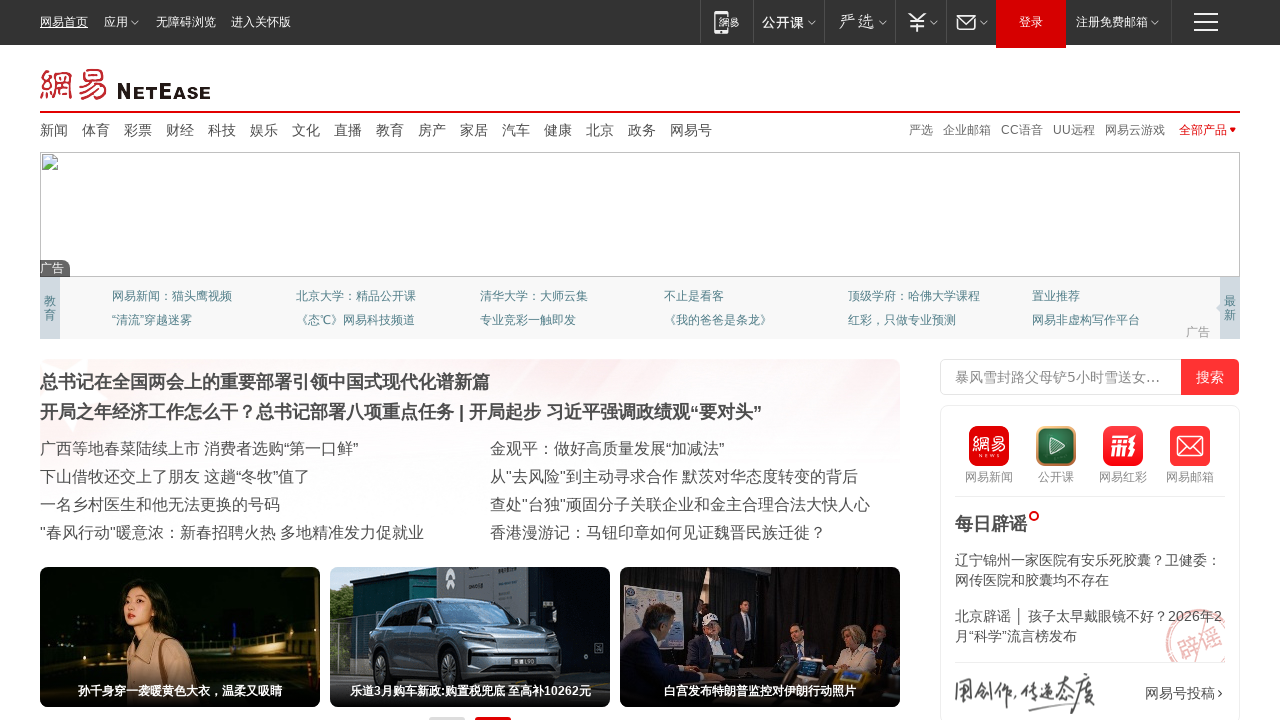

Waited for page to fully load (networkidle state)
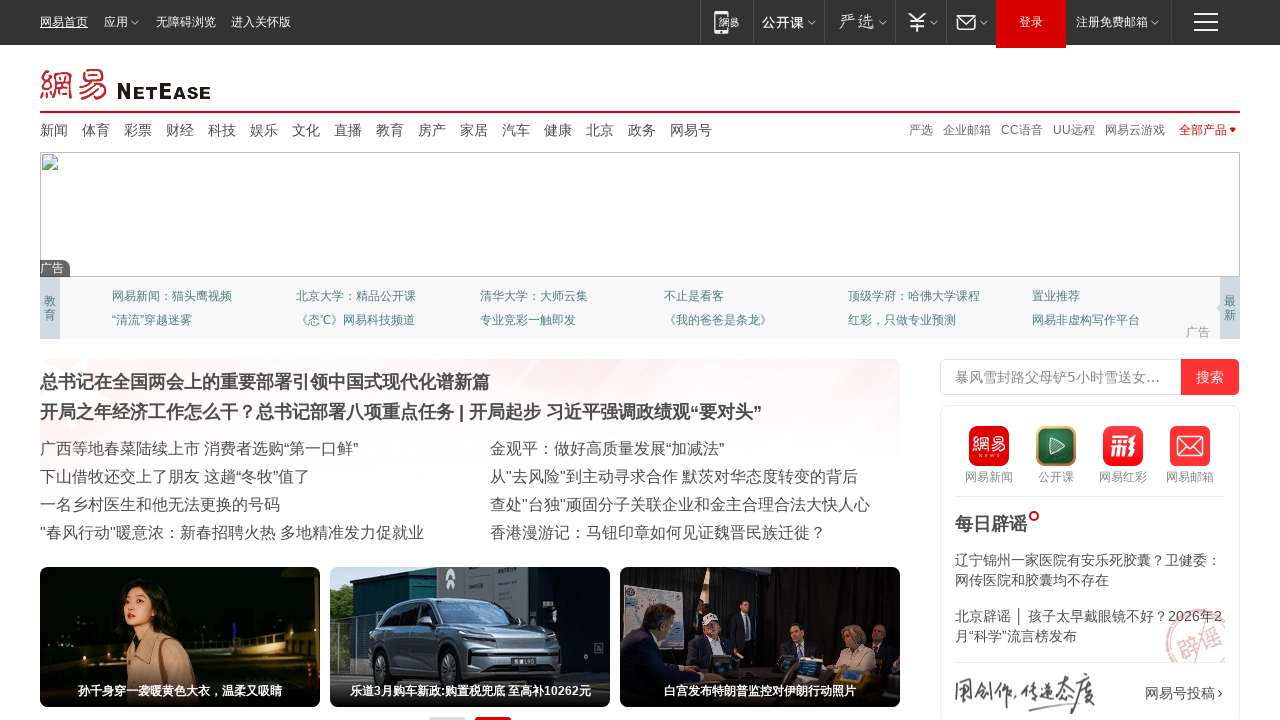

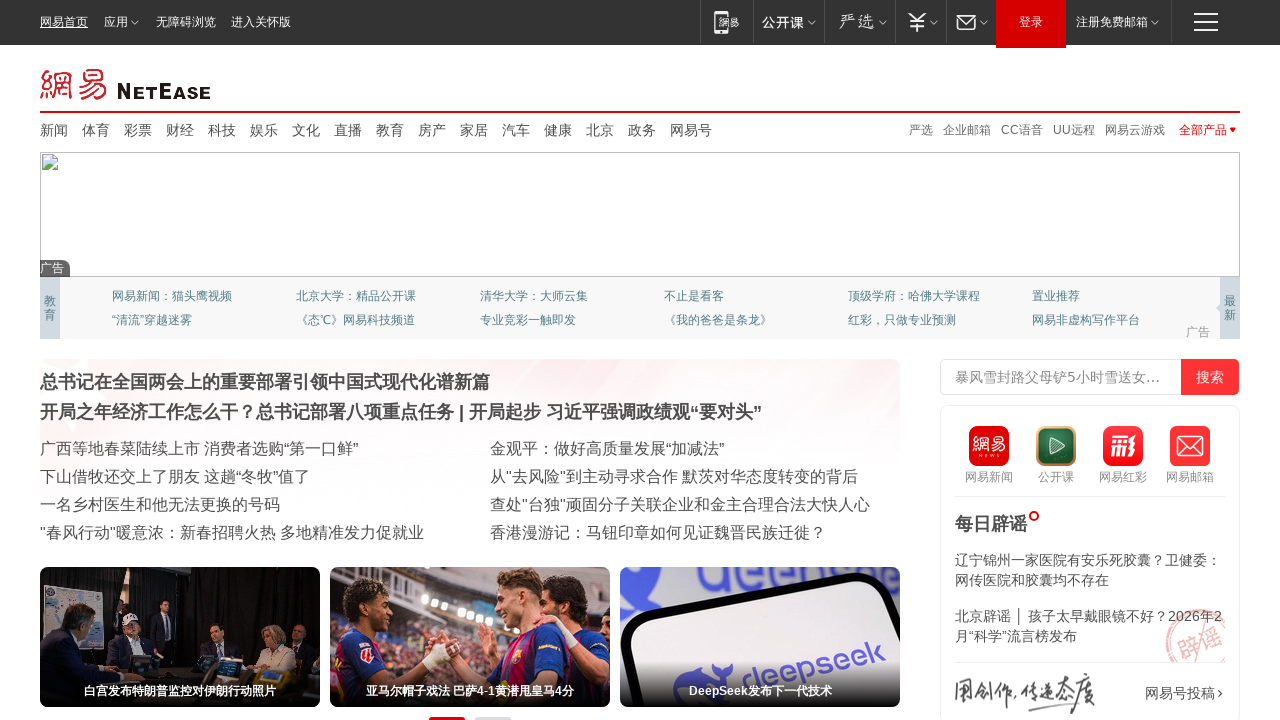